Tests right-click context menu functionality by performing a context click on a button element

Starting URL: https://swisnl.github.io/jQuery-contextMenu/demo.html

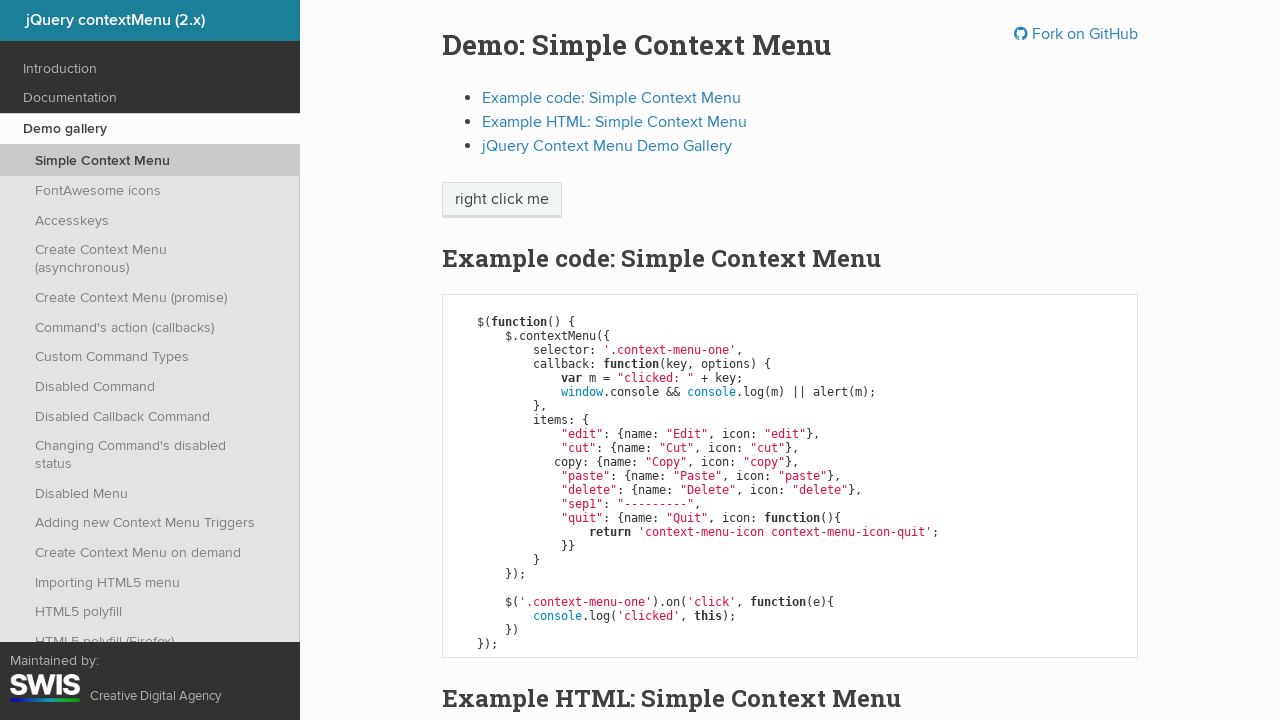

Right-clicked on 'right click me' button to open context menu at (502, 200) on //span[text()='right click me']
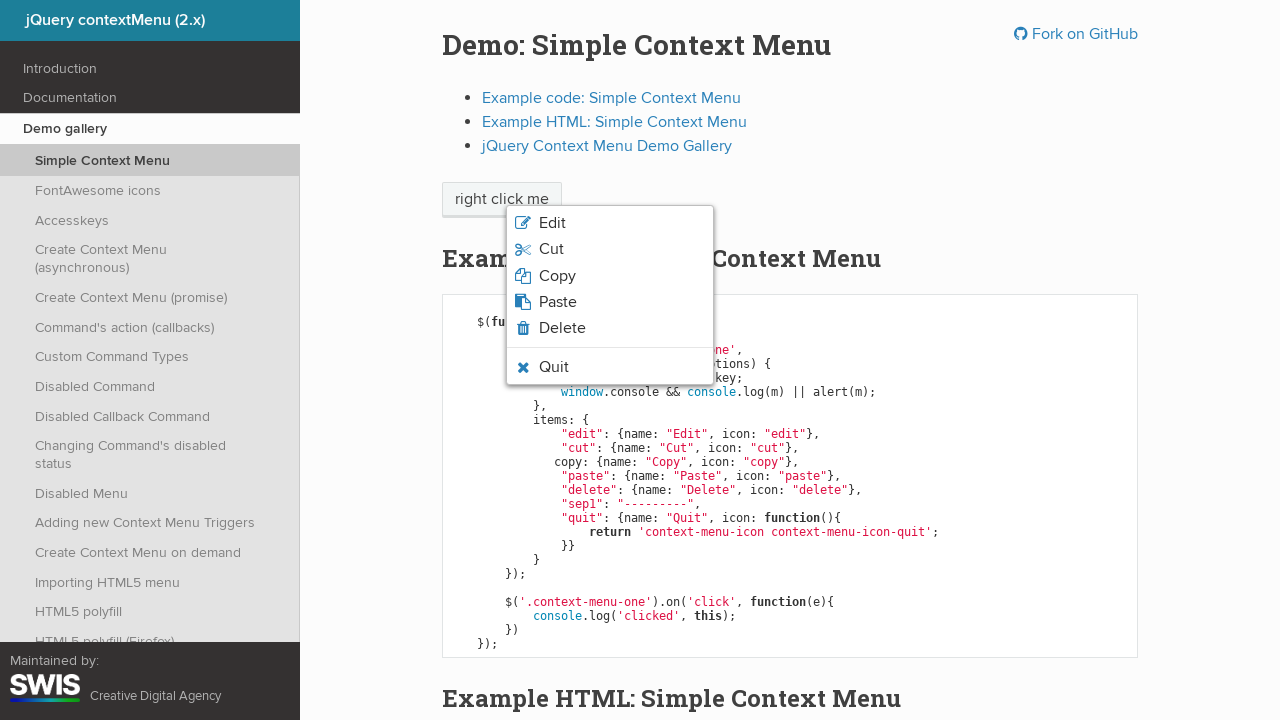

Context menu appeared on screen
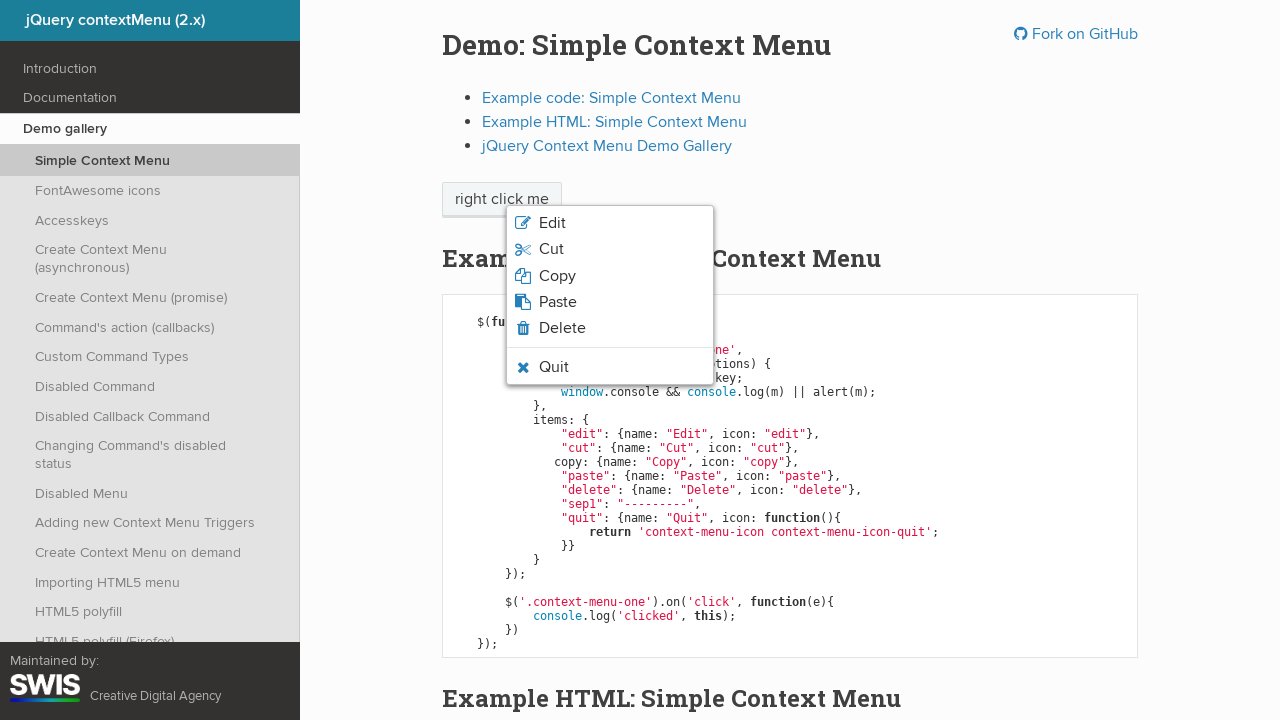

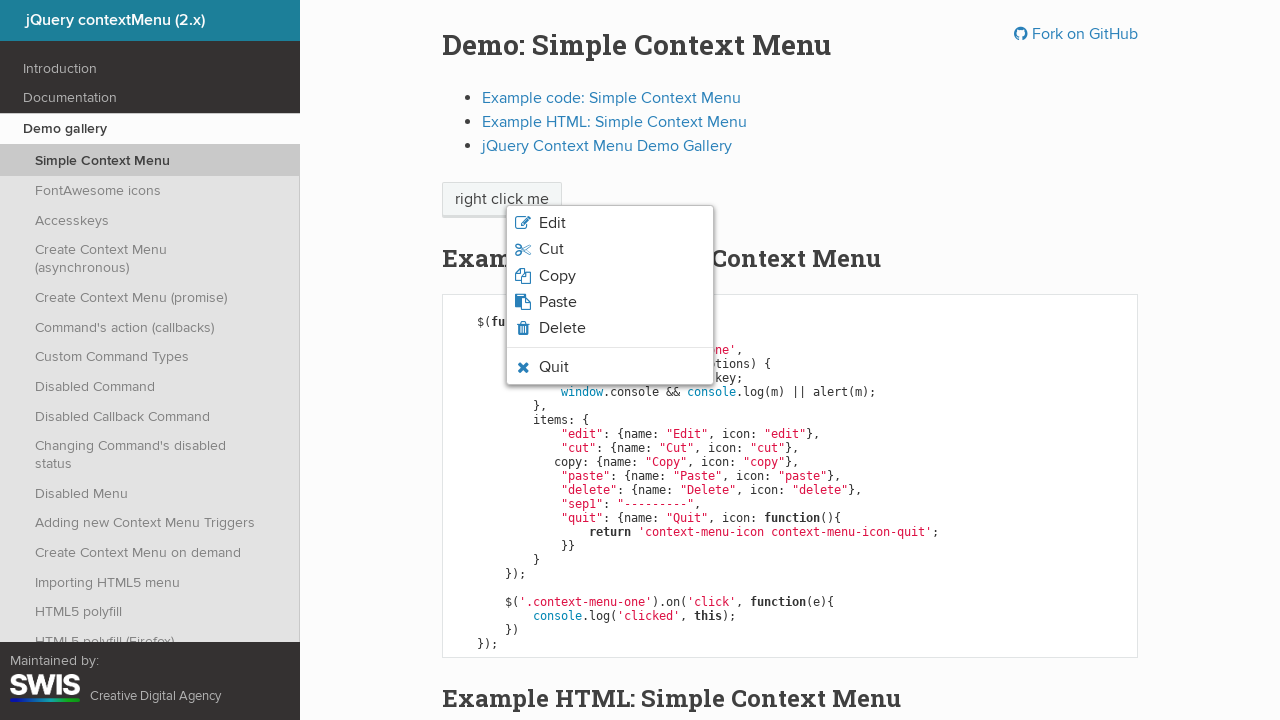